Tests table sorting functionality by clicking the Due column header and verifying values are sorted in ascending order

Starting URL: http://the-internet.herokuapp.com/tables

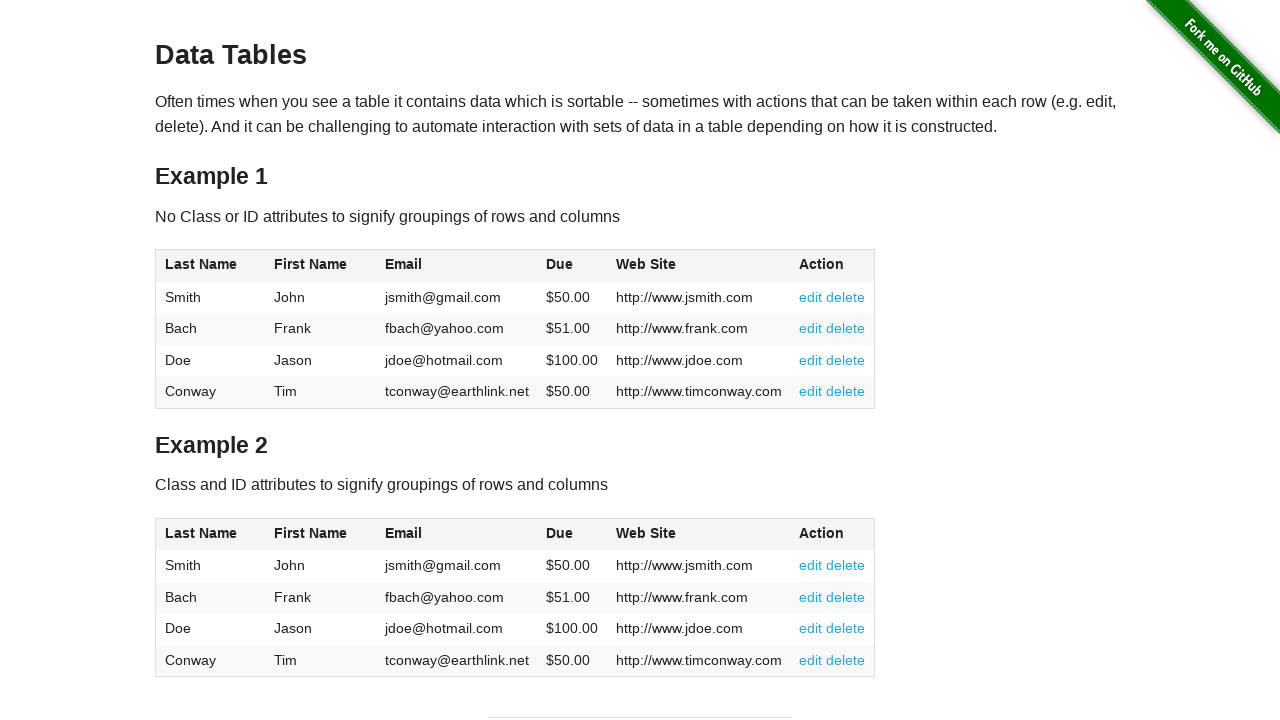

Clicked Due column header to sort ascending at (572, 266) on #table1 thead tr th:nth-of-type(4)
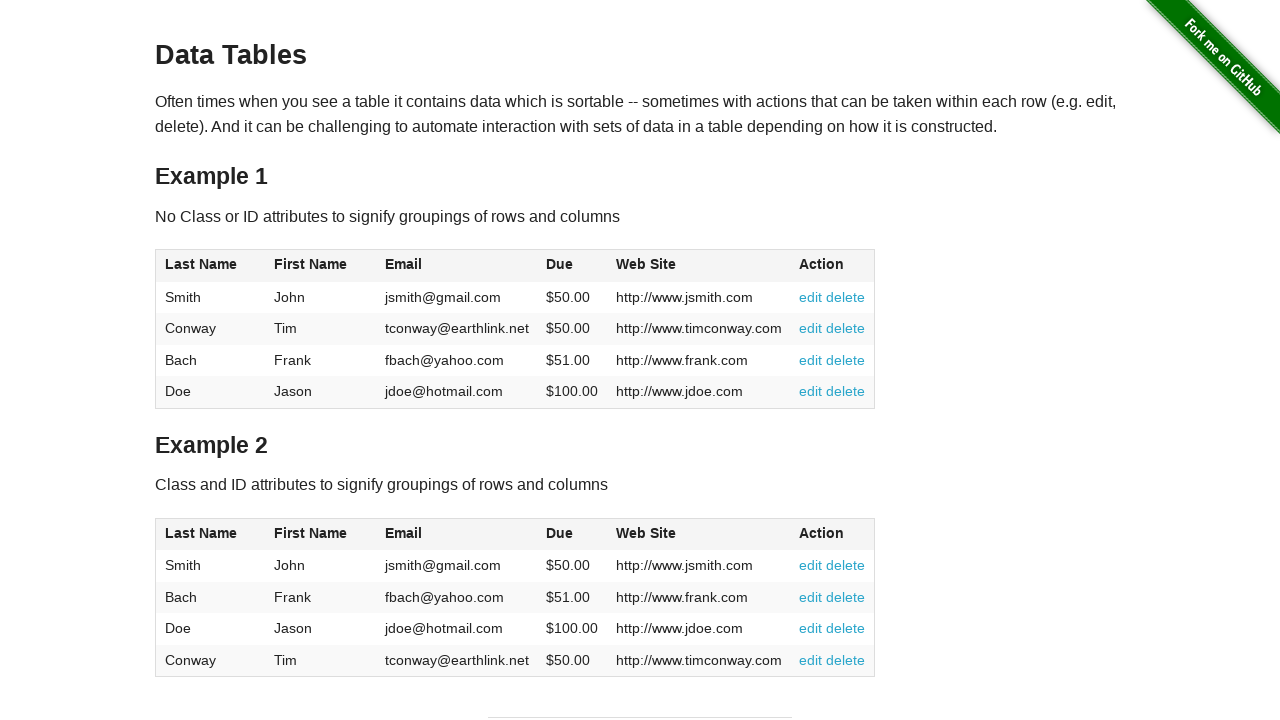

Verified table updated with Due column visible
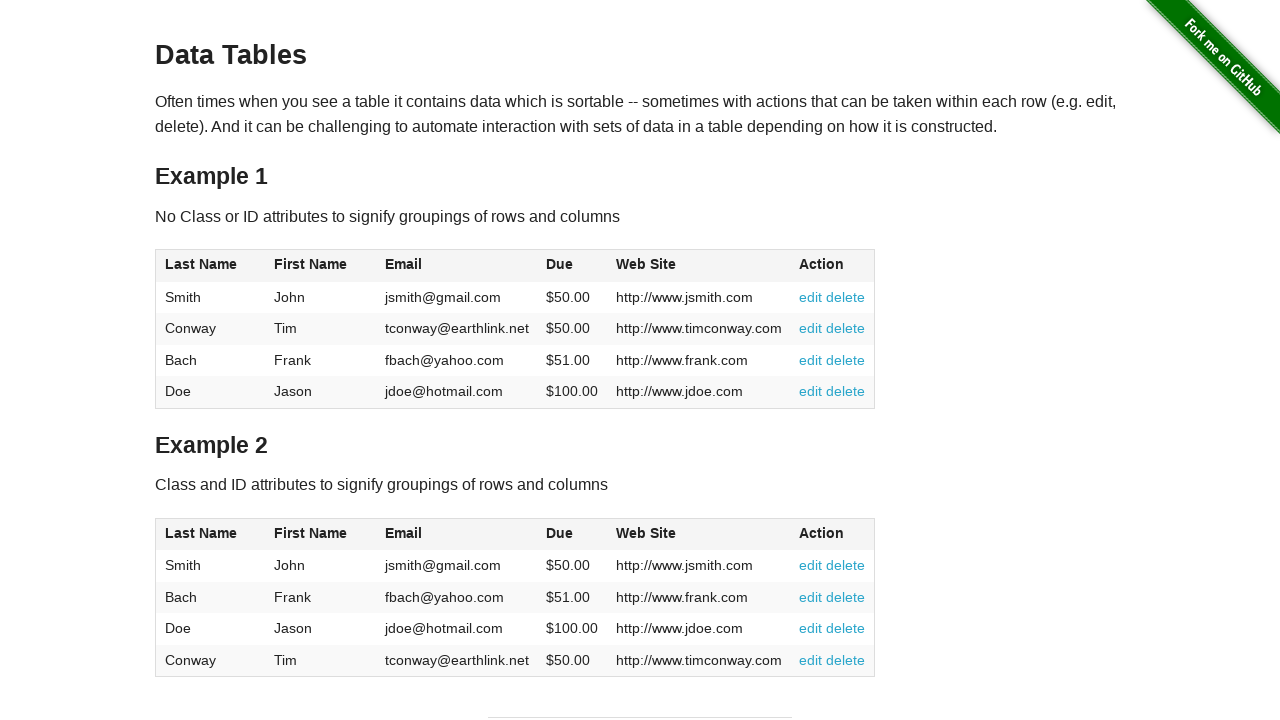

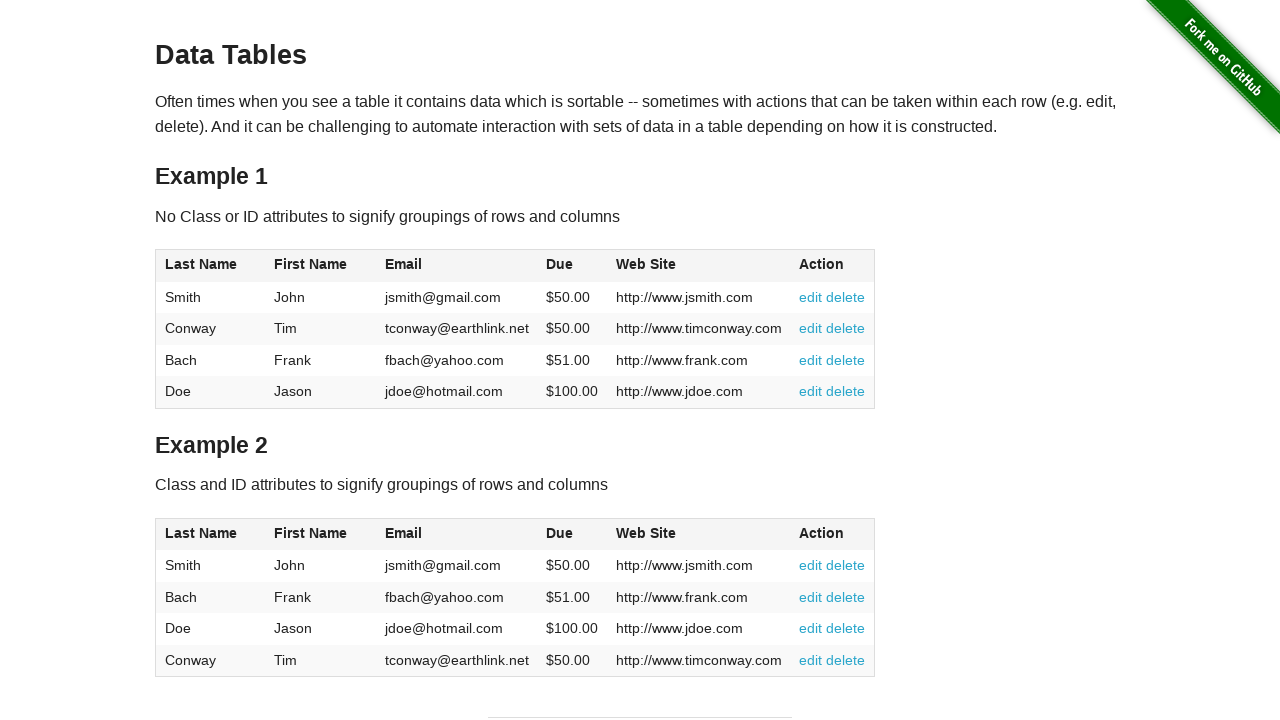